Tests a multi-step form flow by clicking a dynamically calculated link, then filling out a form with personal information (first name, last name, city, country) and submitting it.

Starting URL: http://suninjuly.github.io/find_link_text

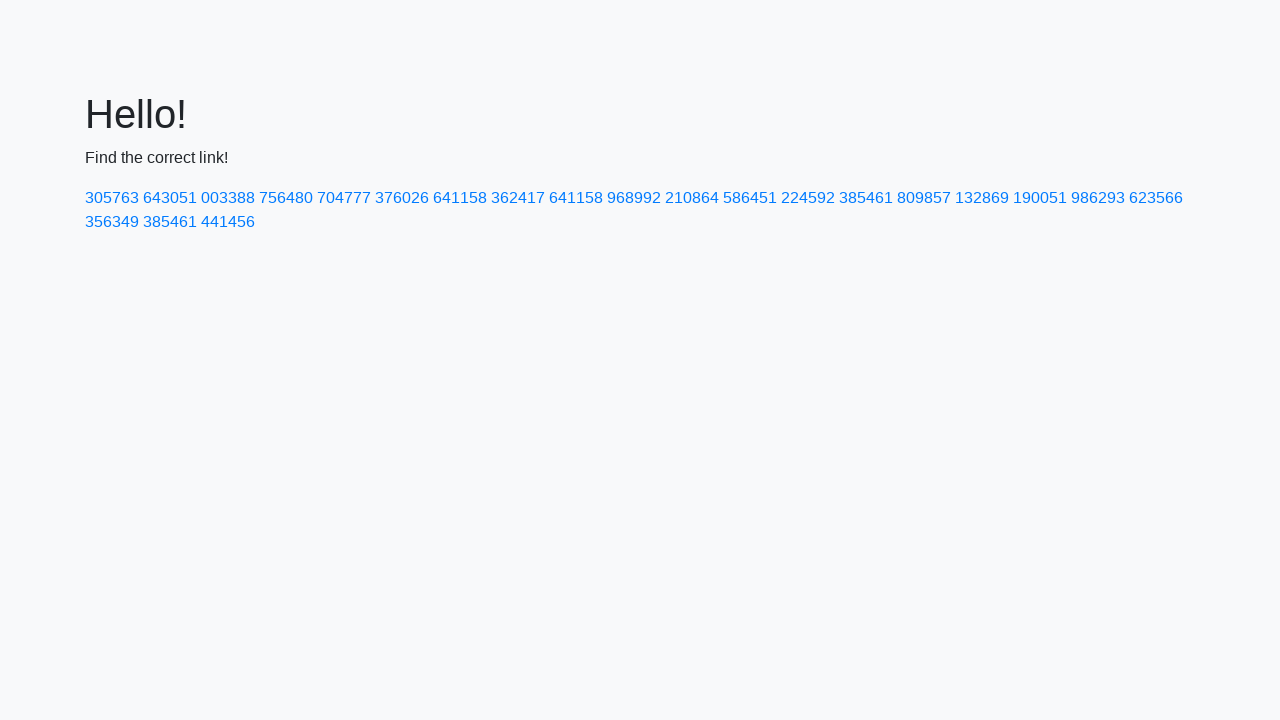

Calculated encrypted link text using mathematical formula
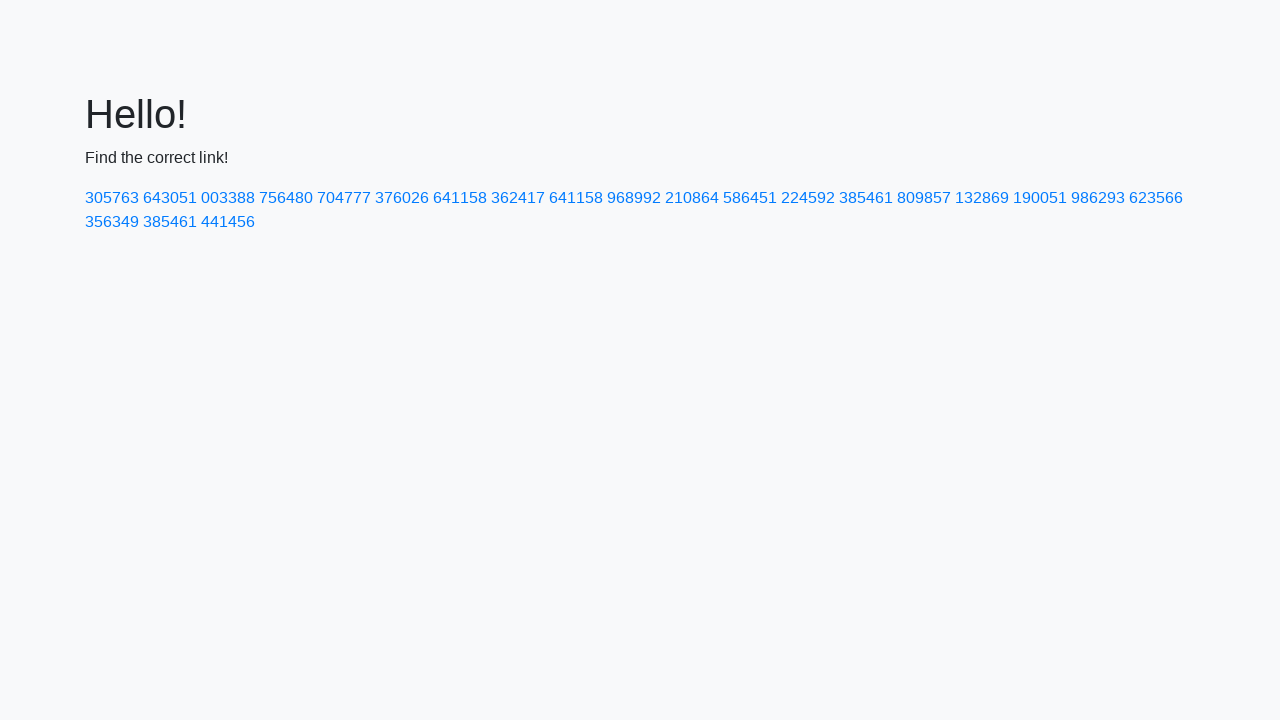

Clicked dynamically calculated link with text '224592' at (808, 198) on text=224592
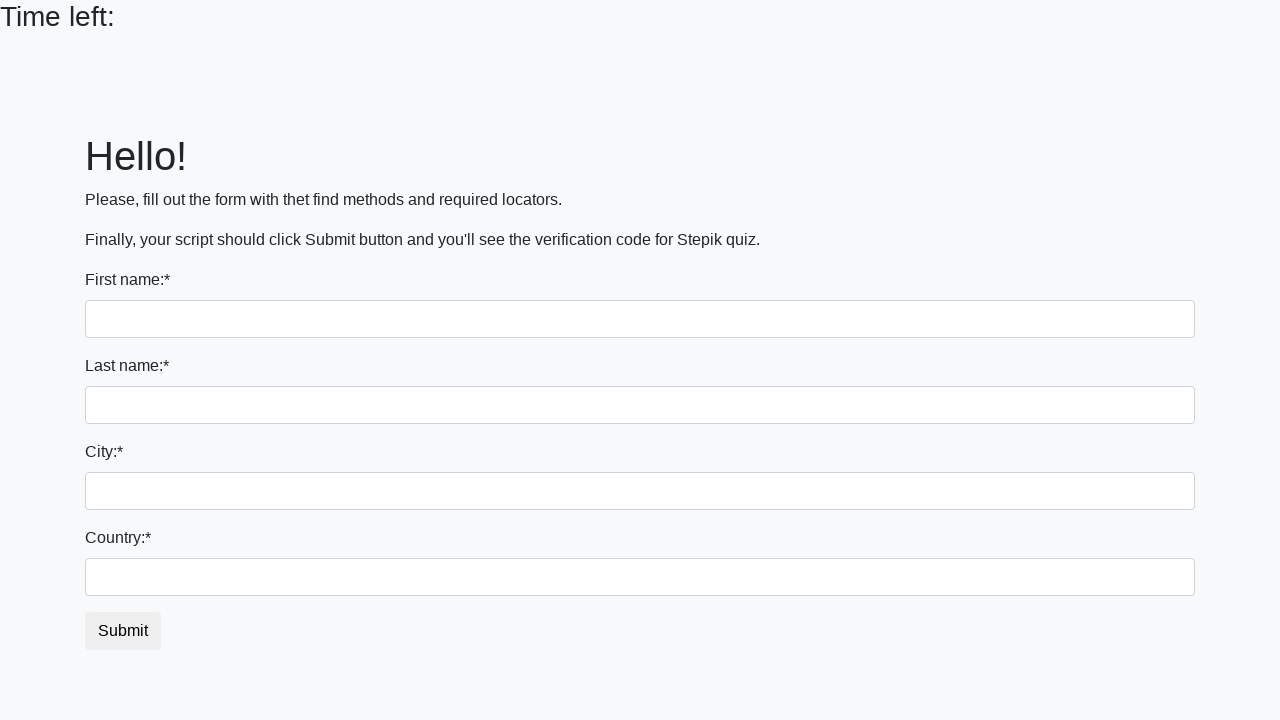

Filled first name field with 'Ivan' on input
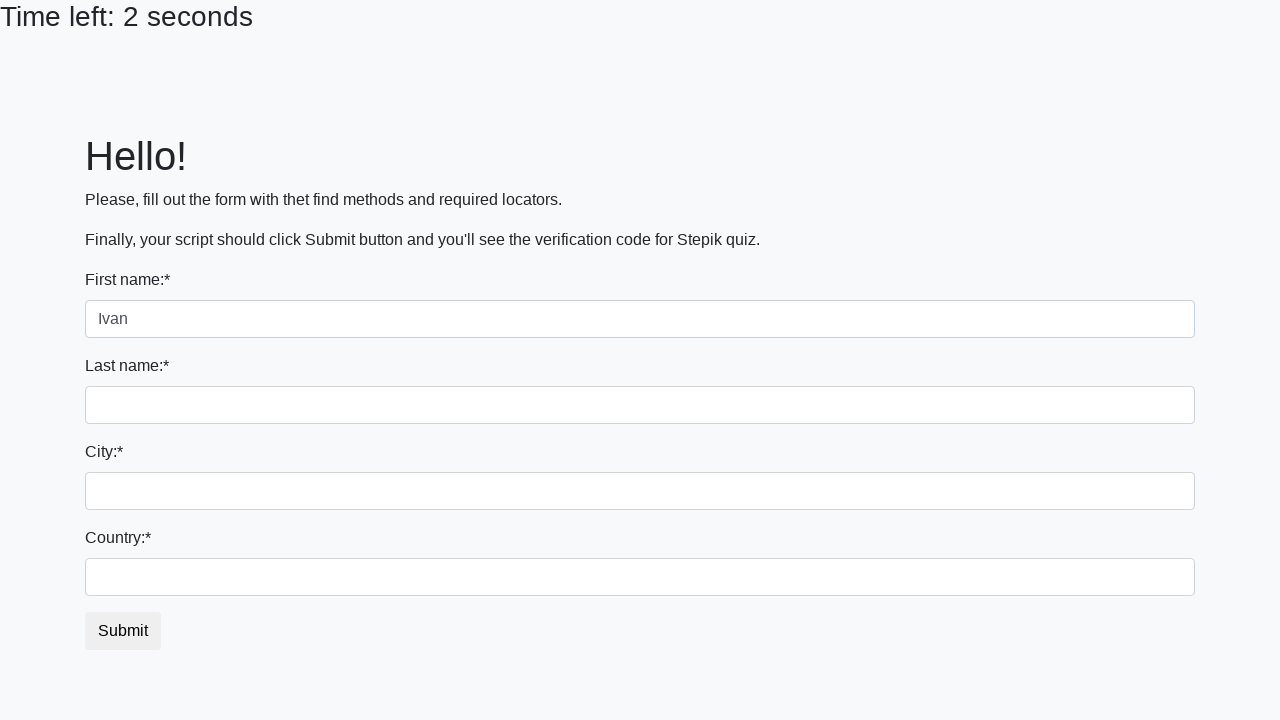

Filled last name field with 'Petrov' on input[name='last_name']
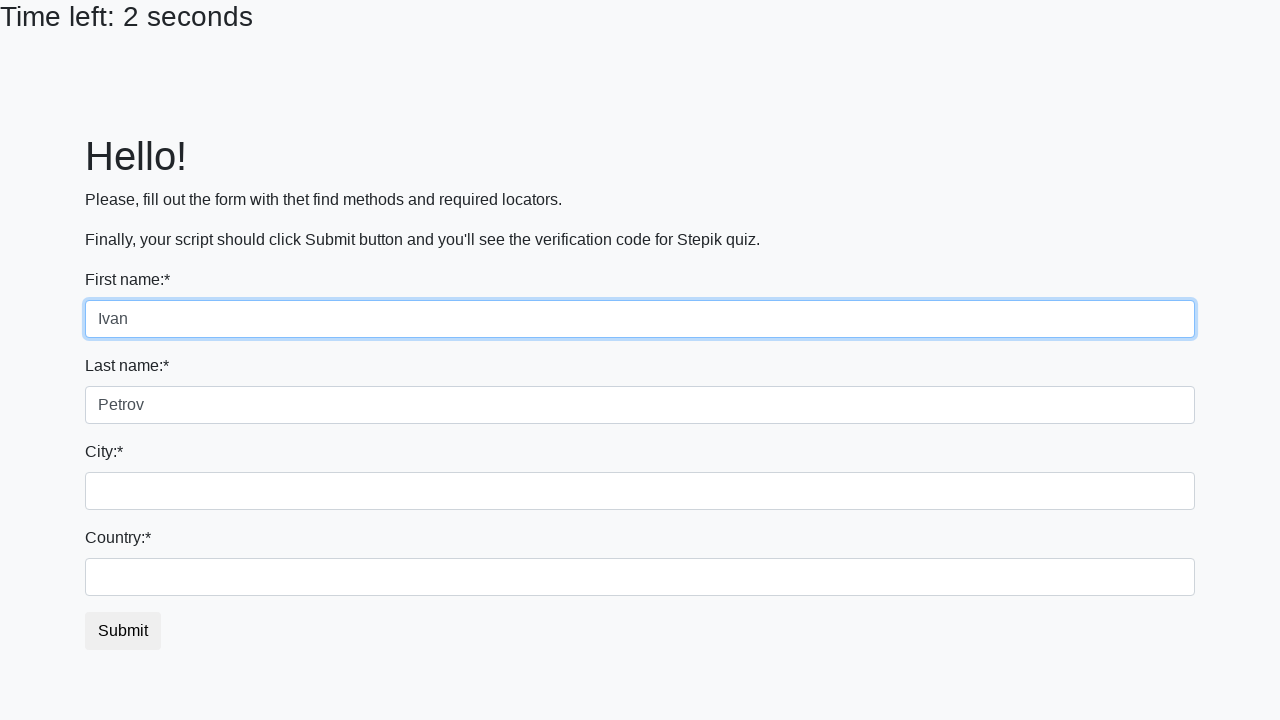

Filled city field with 'Smolensk' on .city
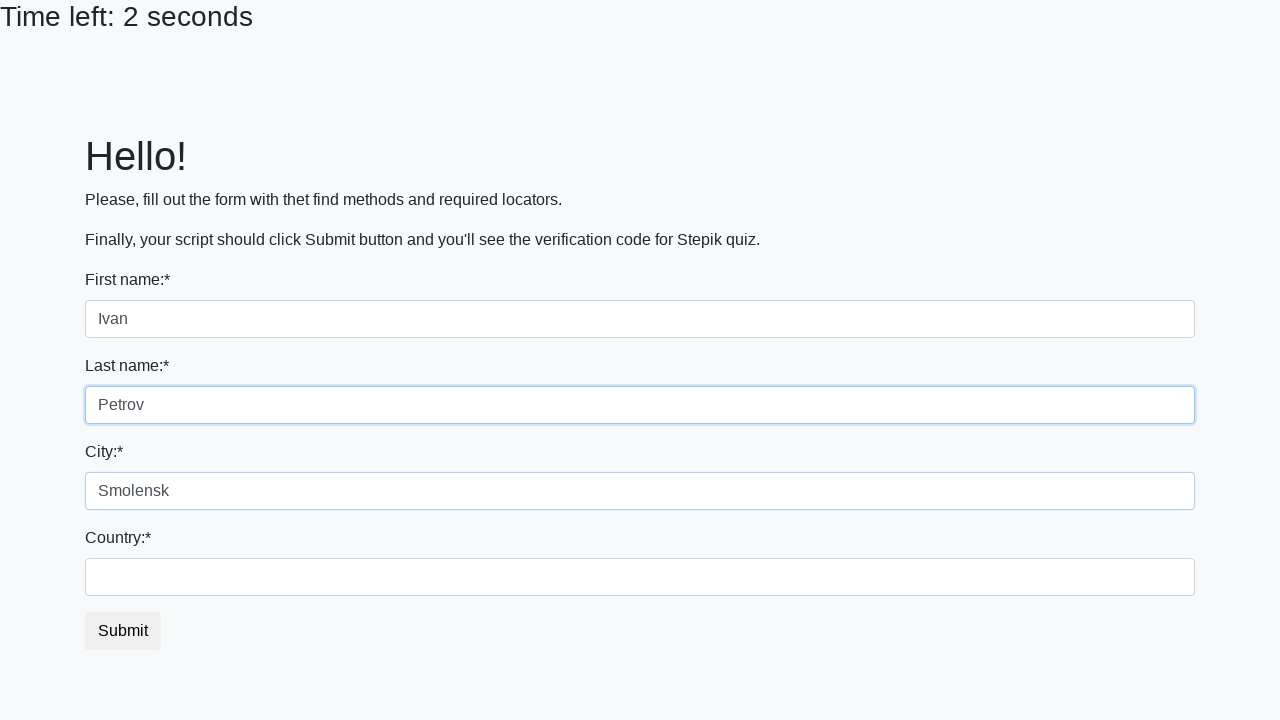

Filled country field with 'Russia' on #country
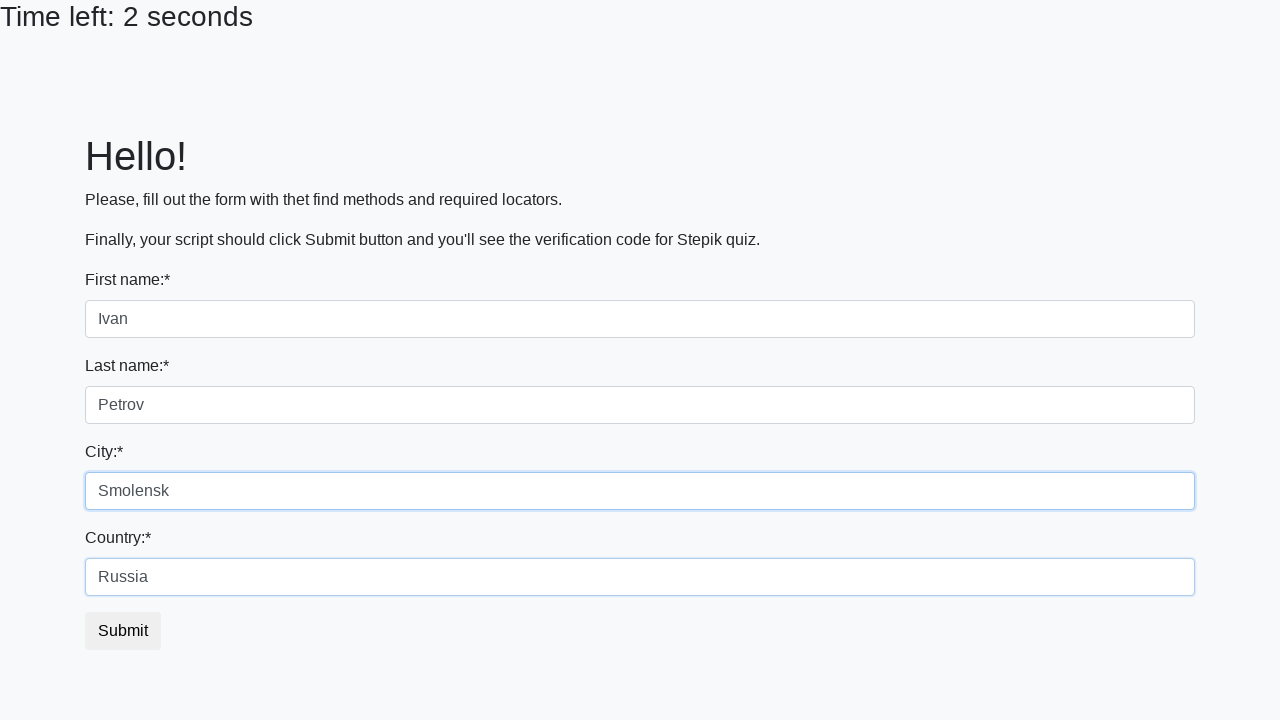

Clicked submit button to complete form submission at (123, 631) on button.btn
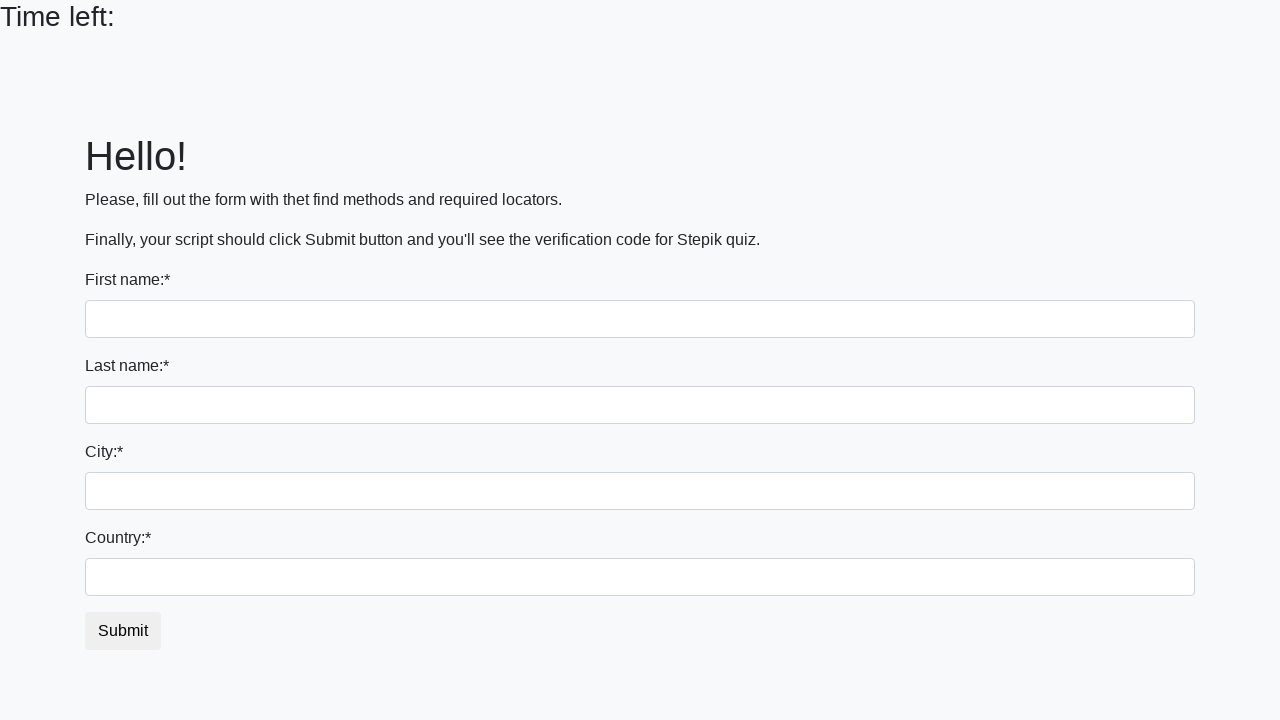

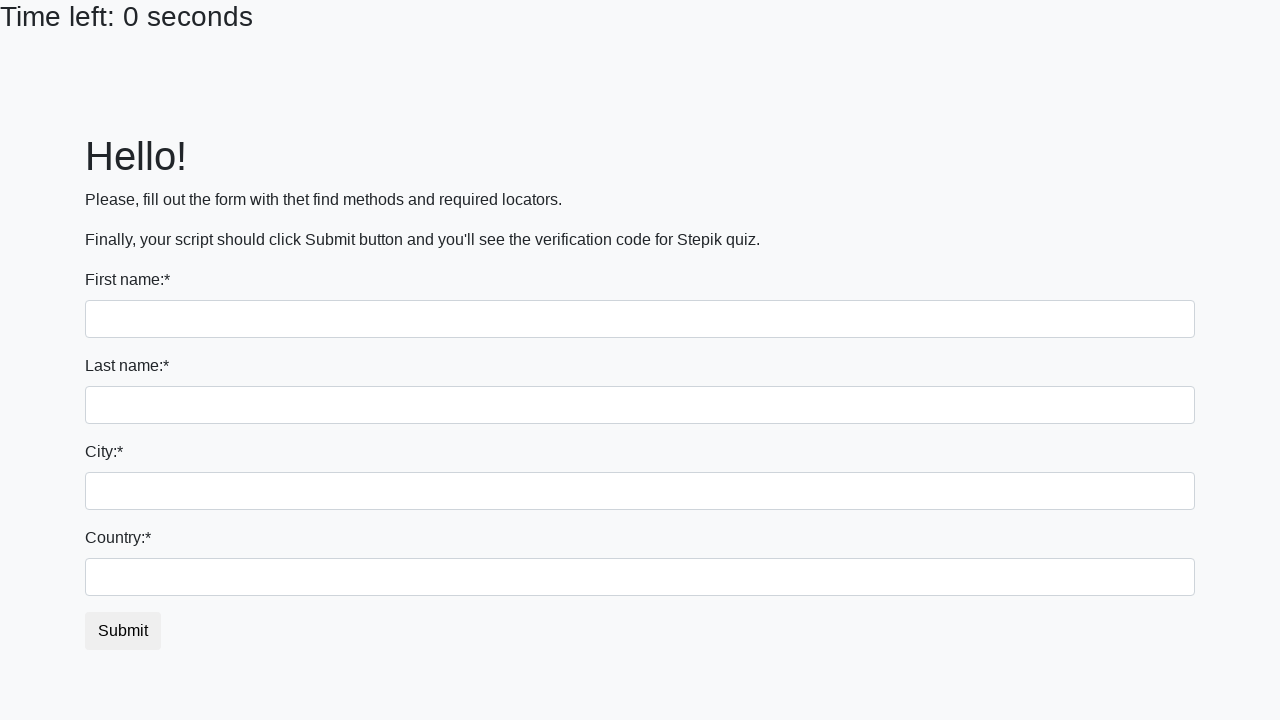